Tests dynamic controls on a page by clicking the Enable button to enable a text input field, typing text into it, then clicking Disable to disable the field again, verifying the state changes throughout.

Starting URL: https://the-internet.herokuapp.com/dynamic_controls

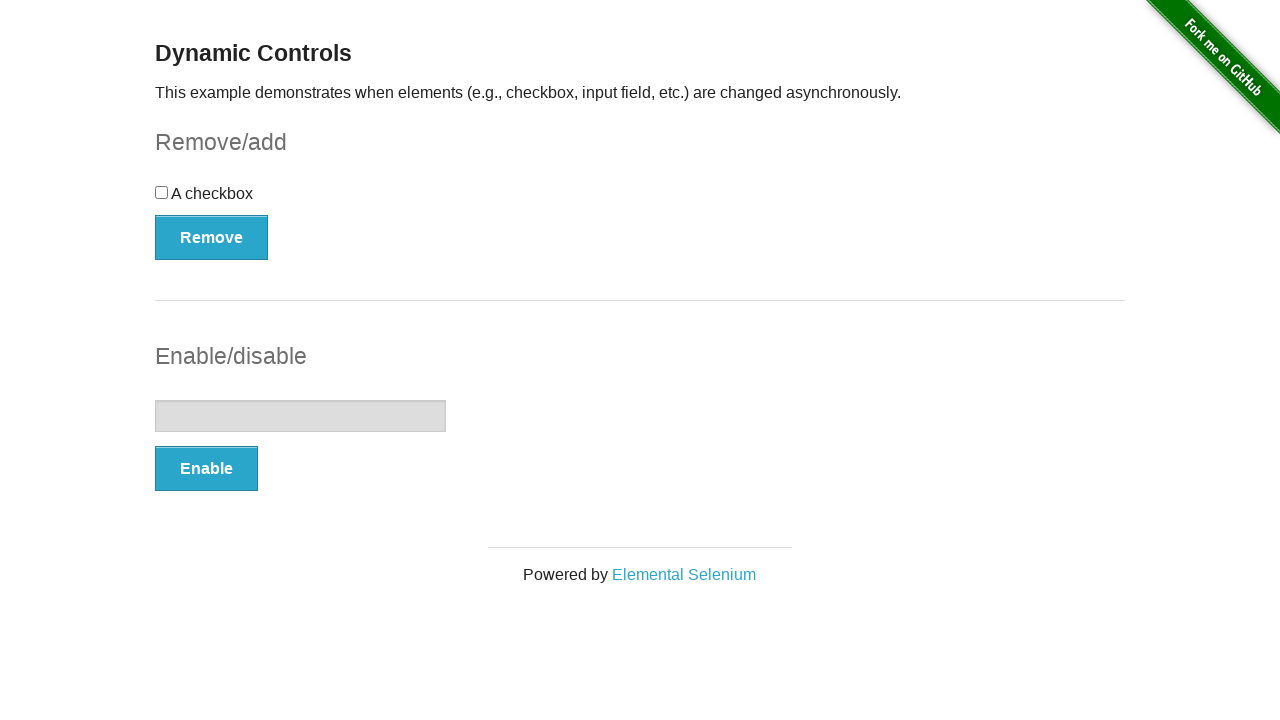

Clicked the Enable button at (206, 469) on xpath=//button[text()='Enable']
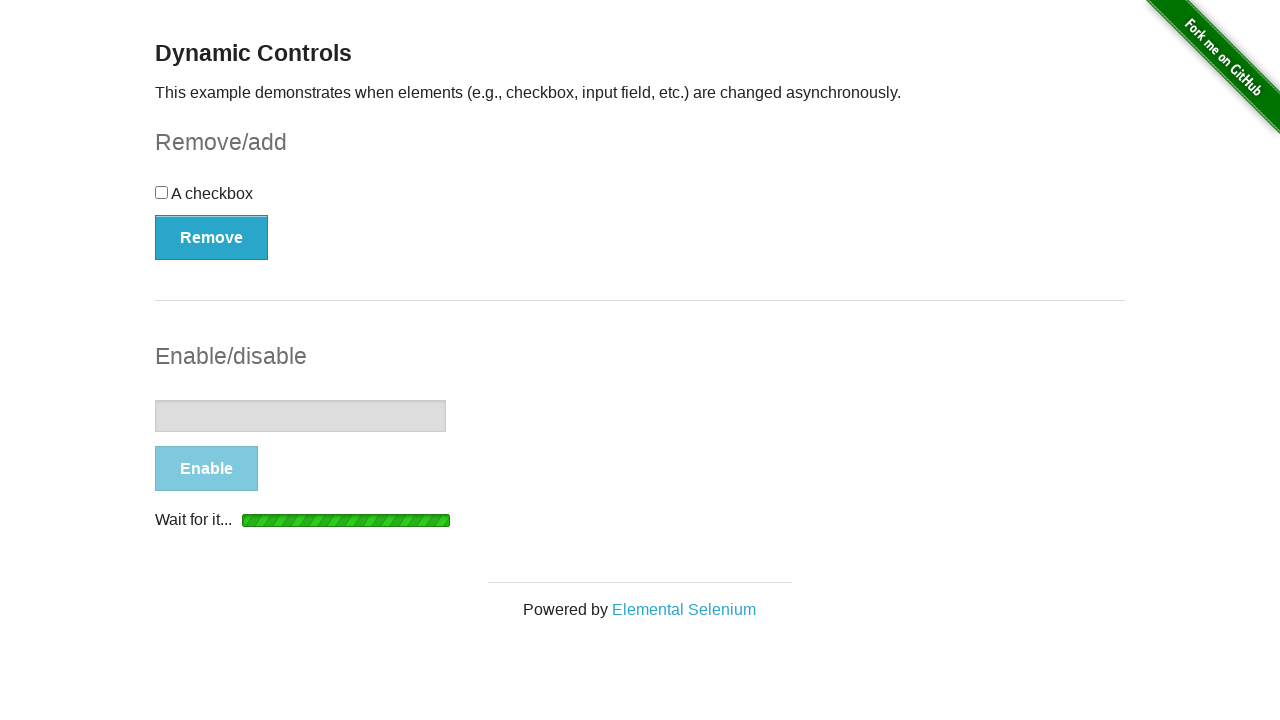

Message appeared indicating field is enabled
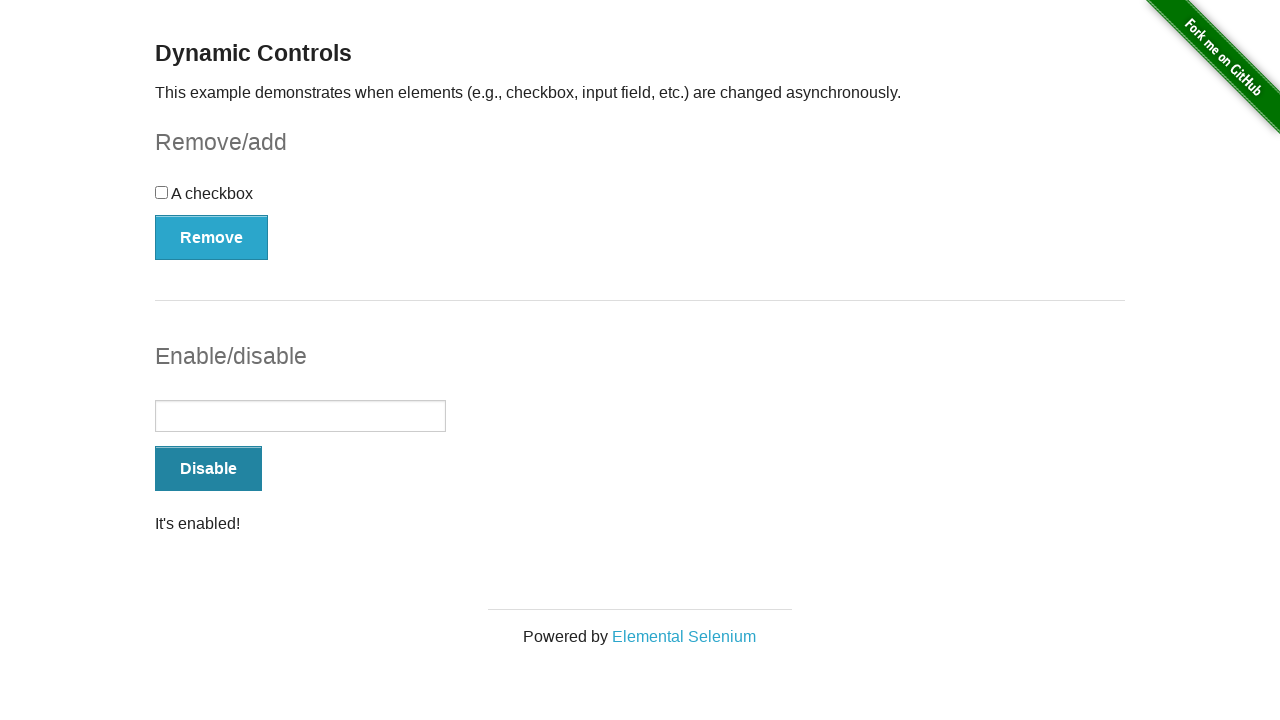

Text input field is now enabled
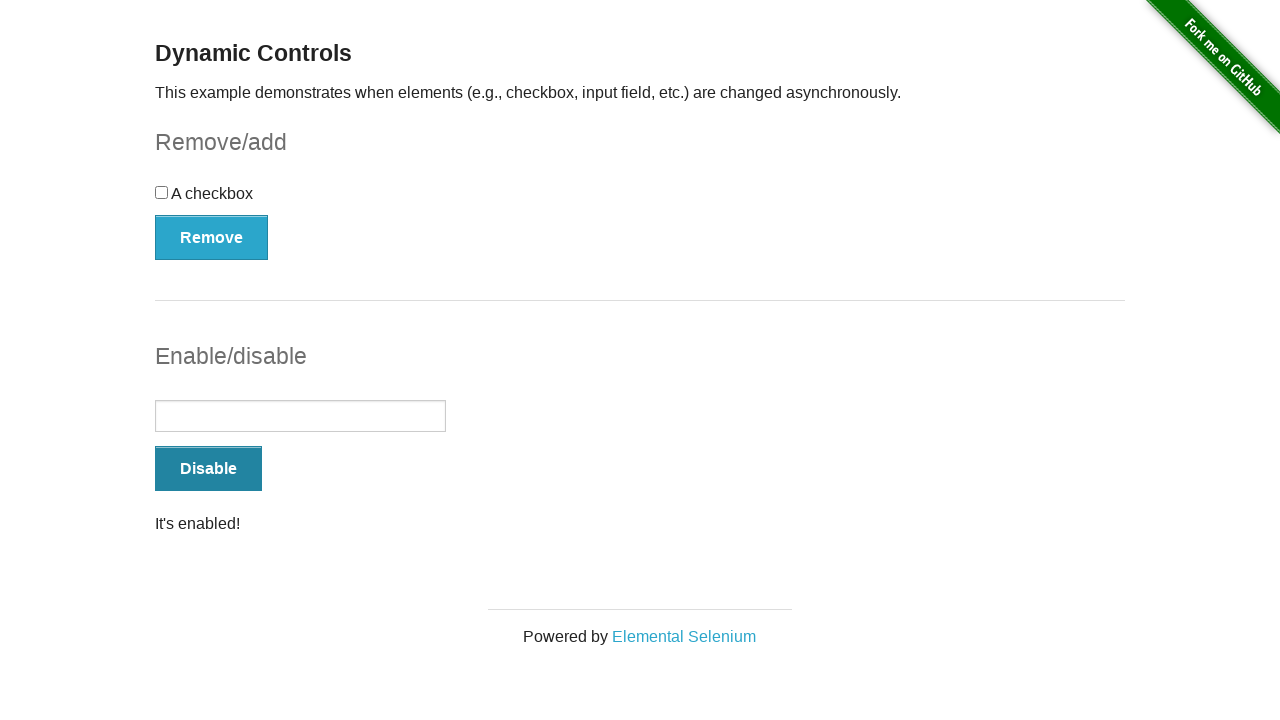

Typed 'Hello World' into the text input field on input[type='text']
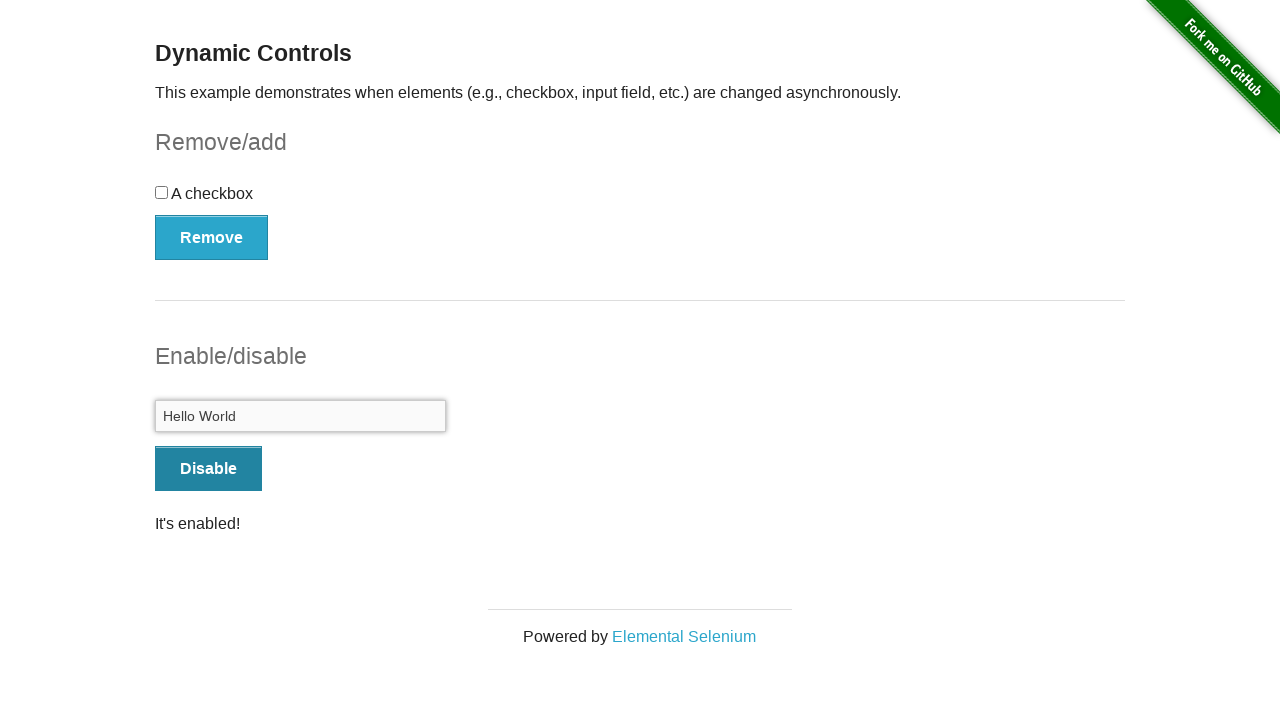

Clicked the Disable button at (208, 469) on xpath=//button[text()='Disable']
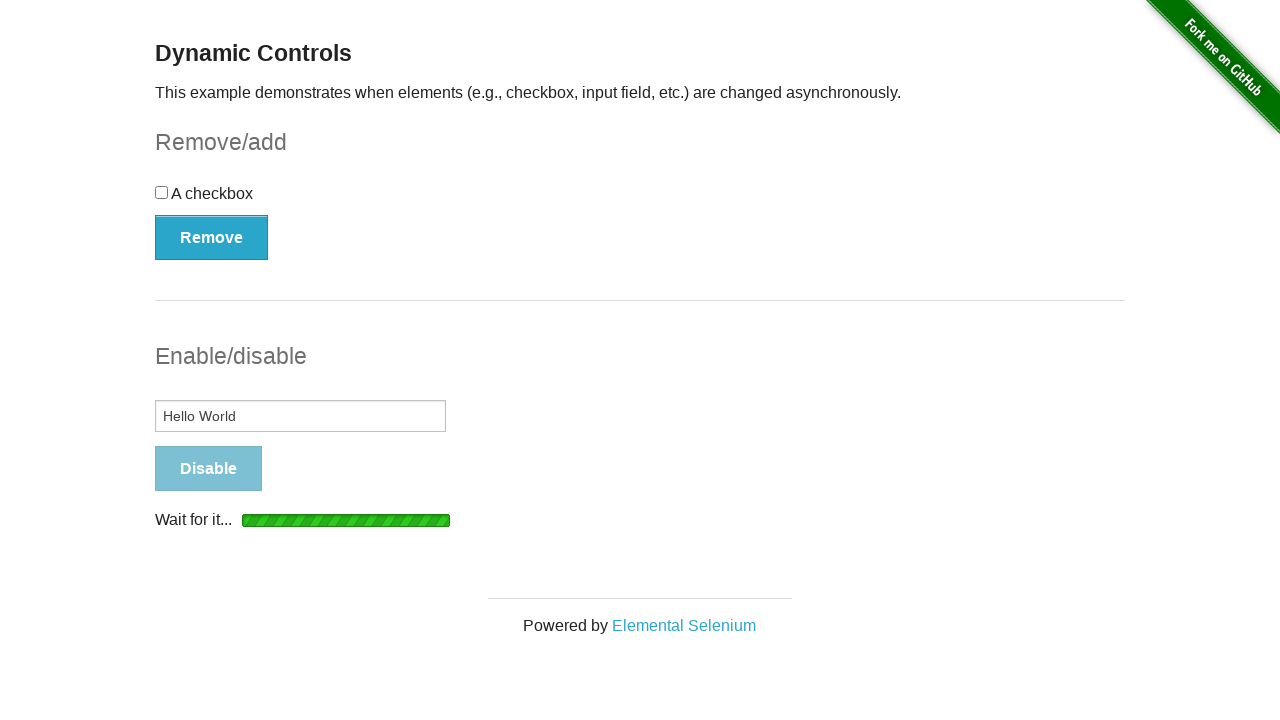

Message appeared indicating field is disabled
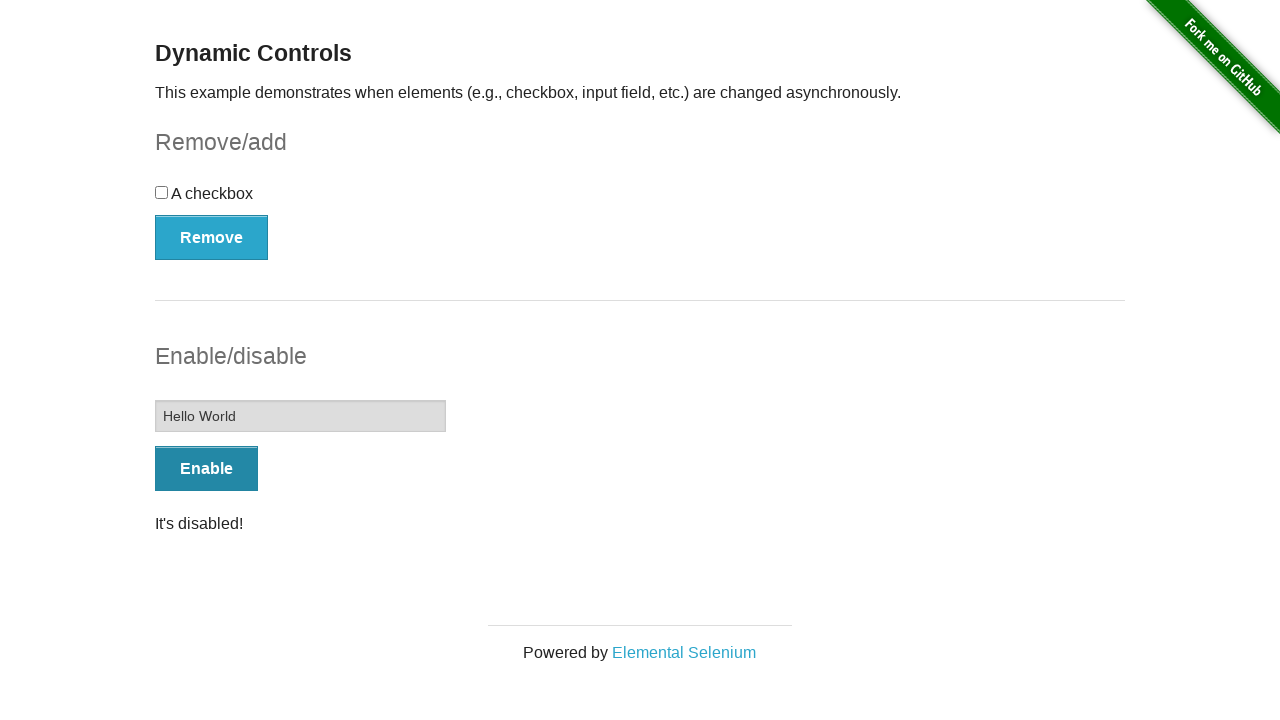

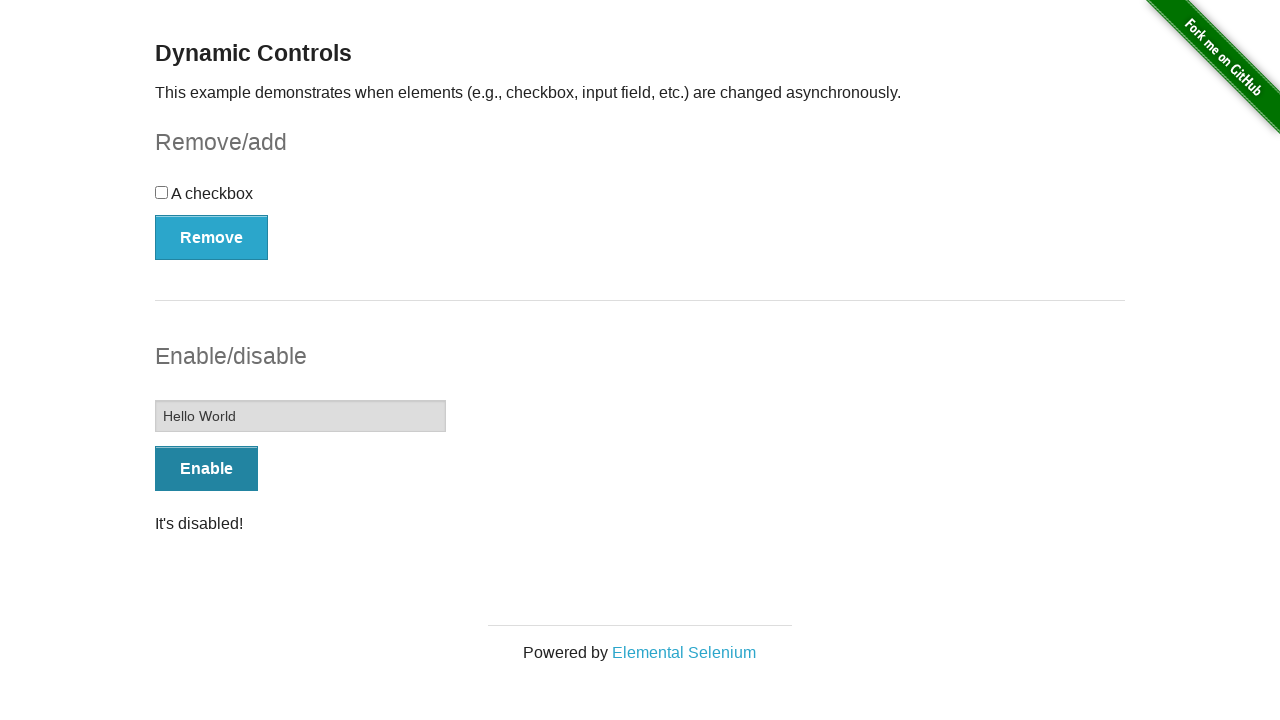